Tests basic browser navigation controls (back, forward, refresh) on the RedBus carpooling page, and verifies the BUS TICKETS link is present

Starting URL: https://www.redbus.in/rPool/

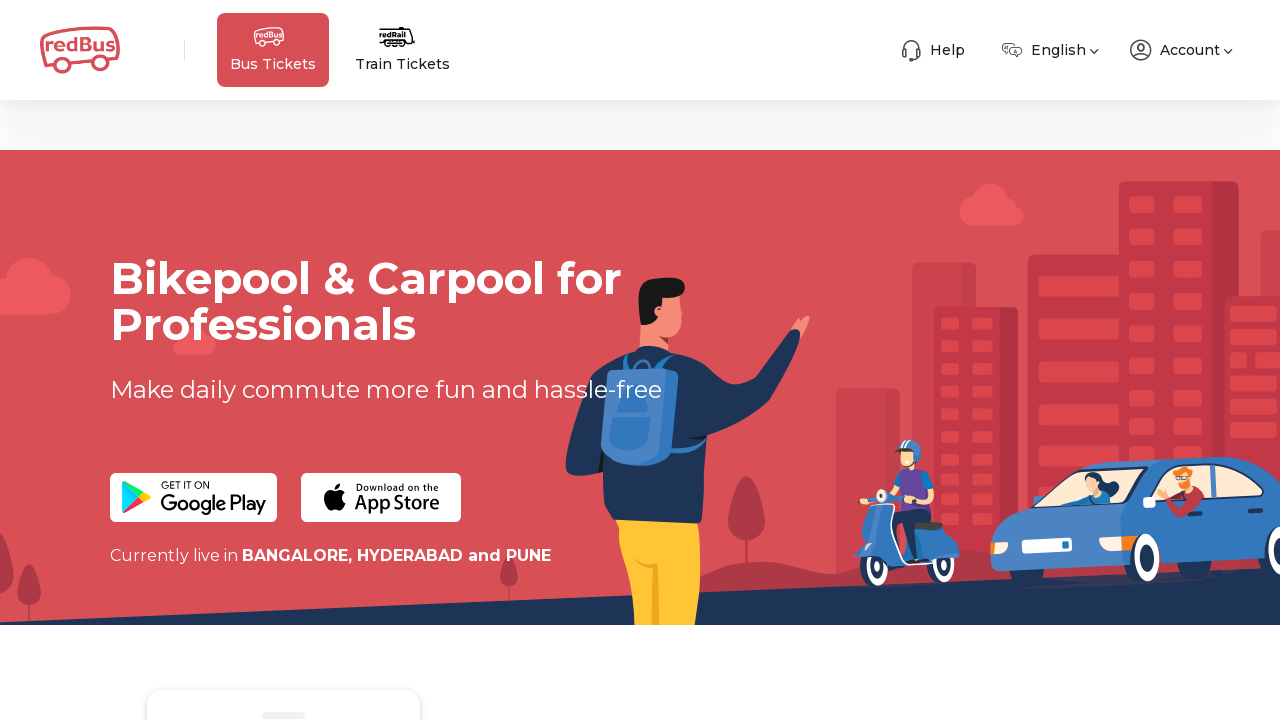

Waited for page to load with networkidle state
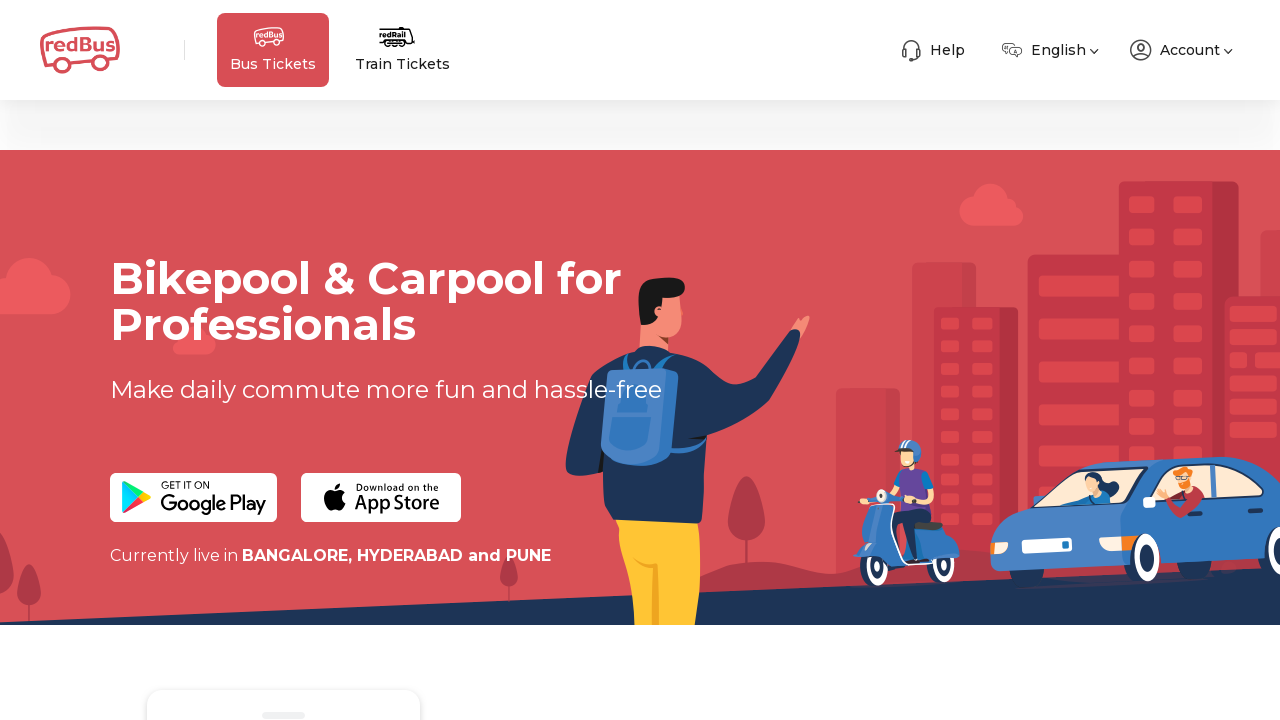

BUS TICKETS link is present on the page
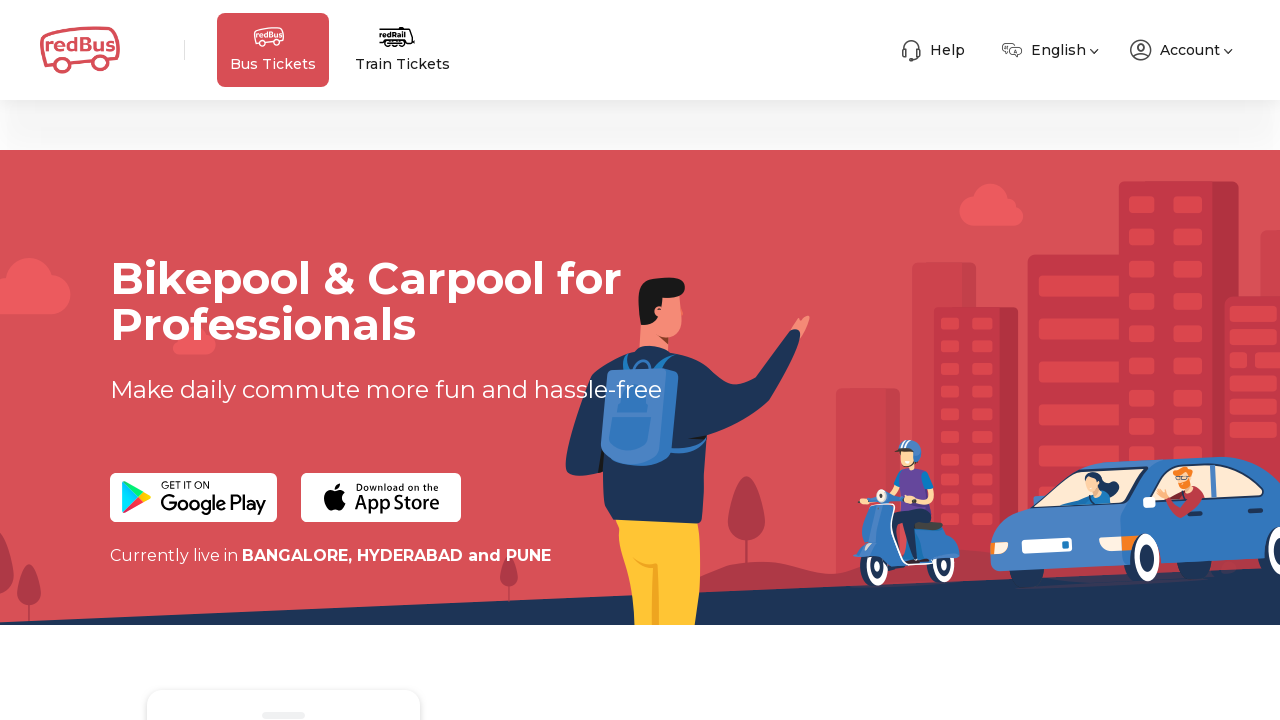

Navigated back using browser back button
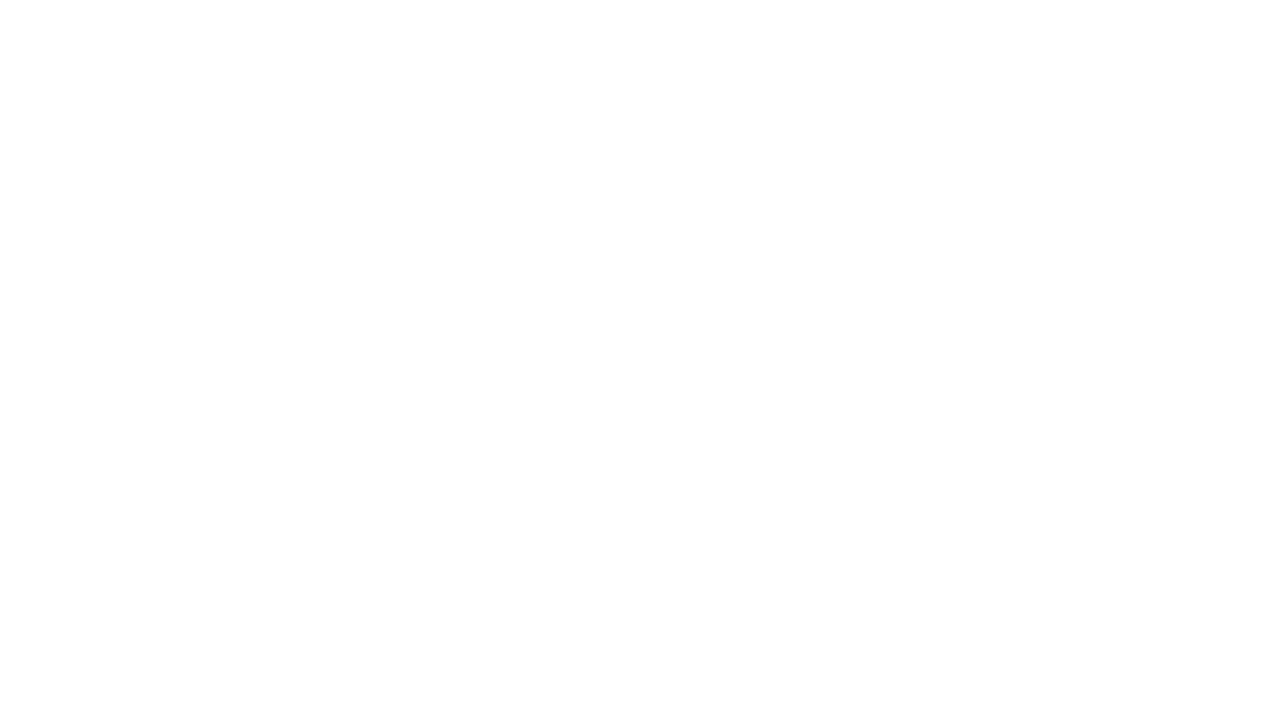

Waited for page to load after back navigation
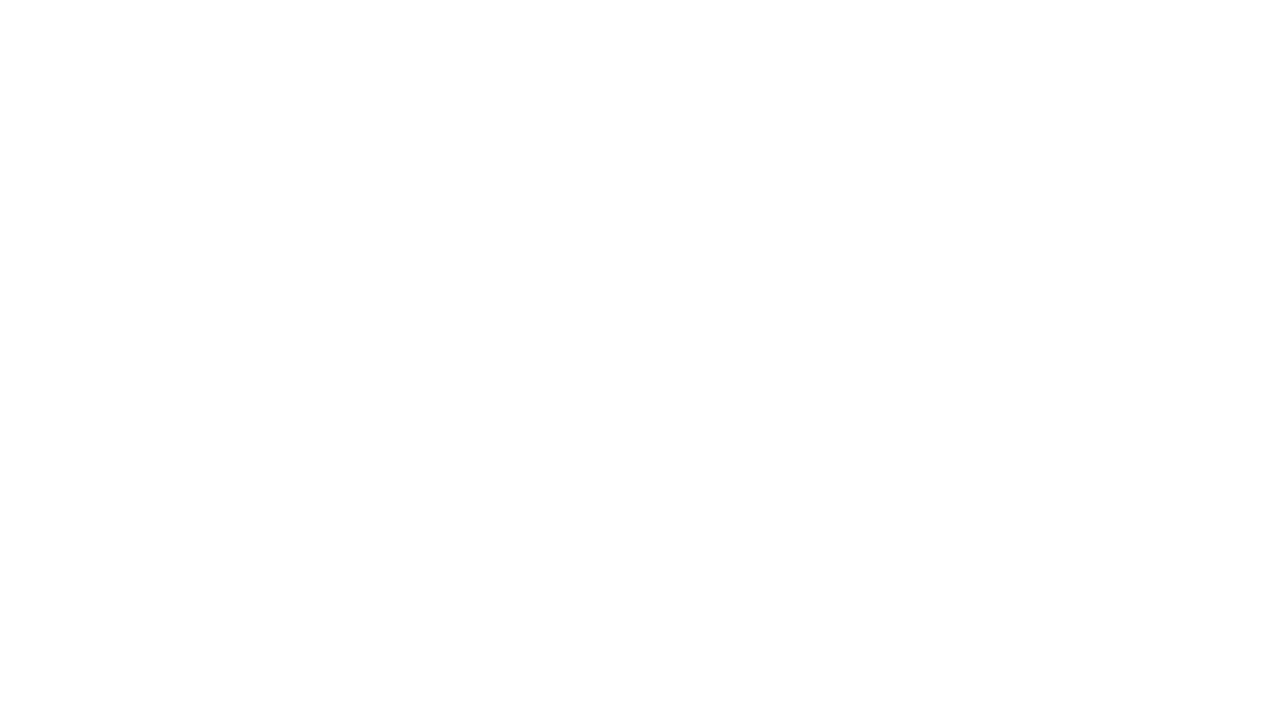

Navigated forward using browser forward button
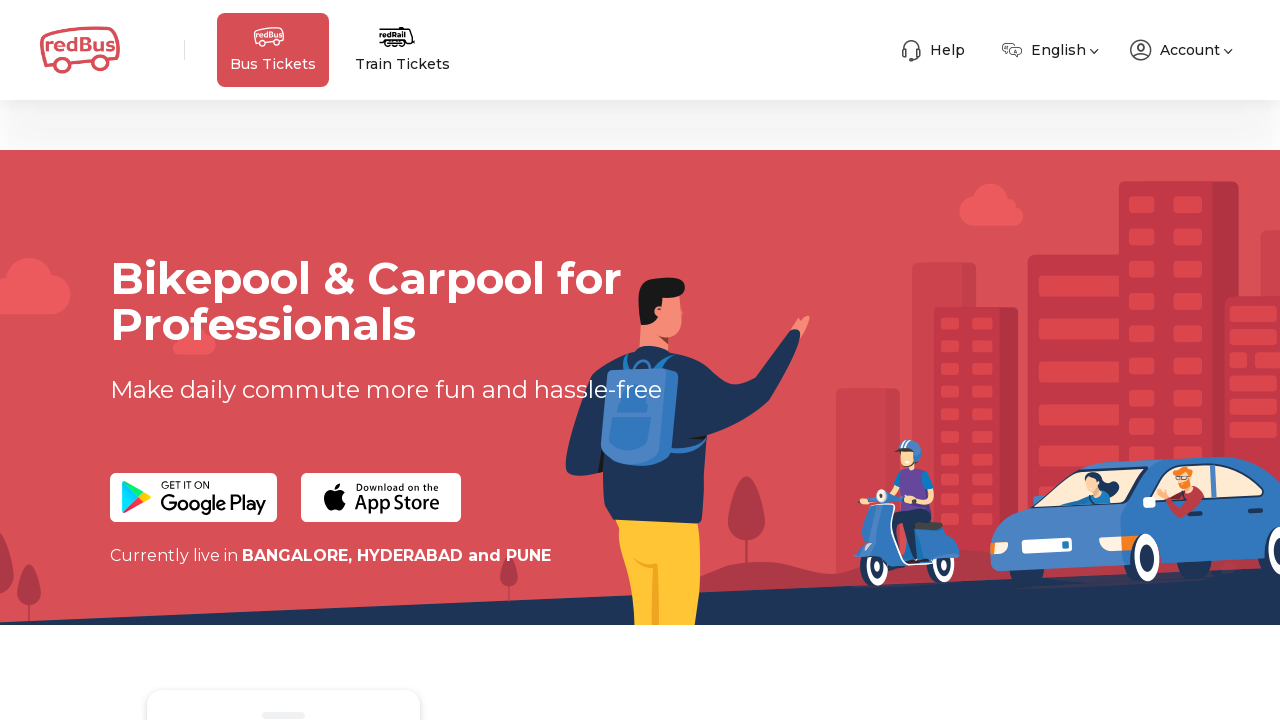

Waited for page to load after forward navigation
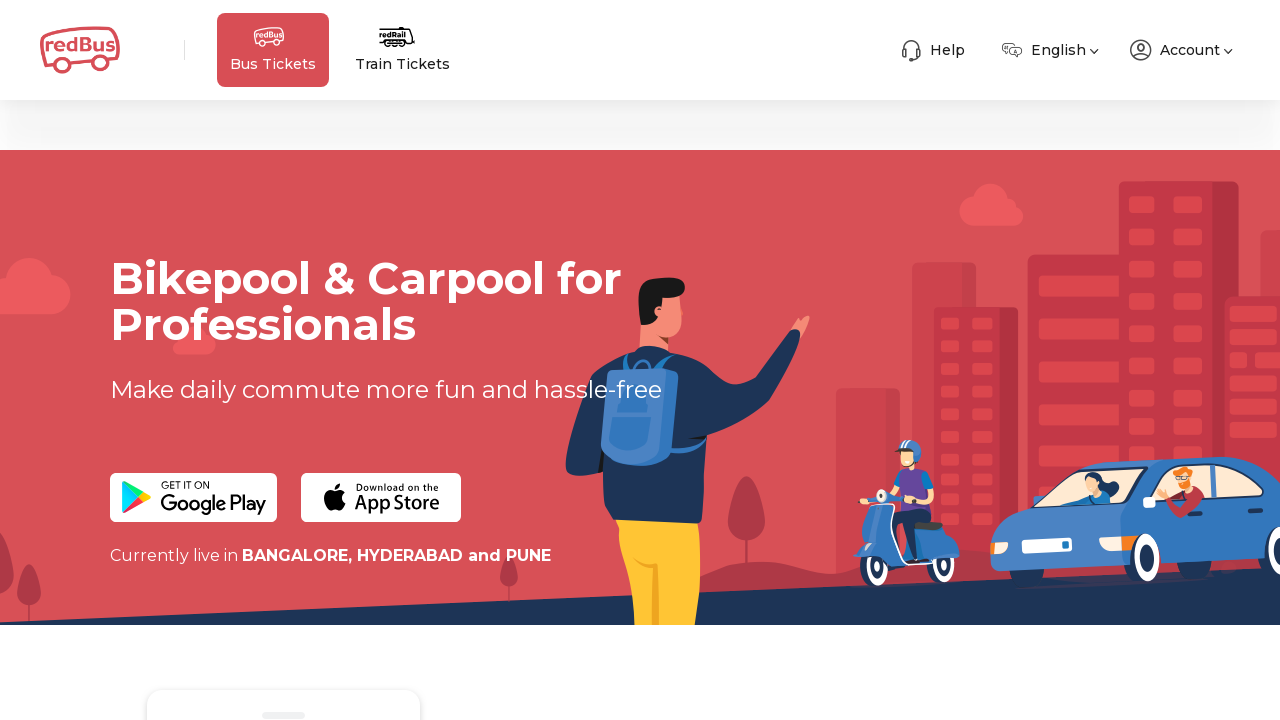

Refreshed the page
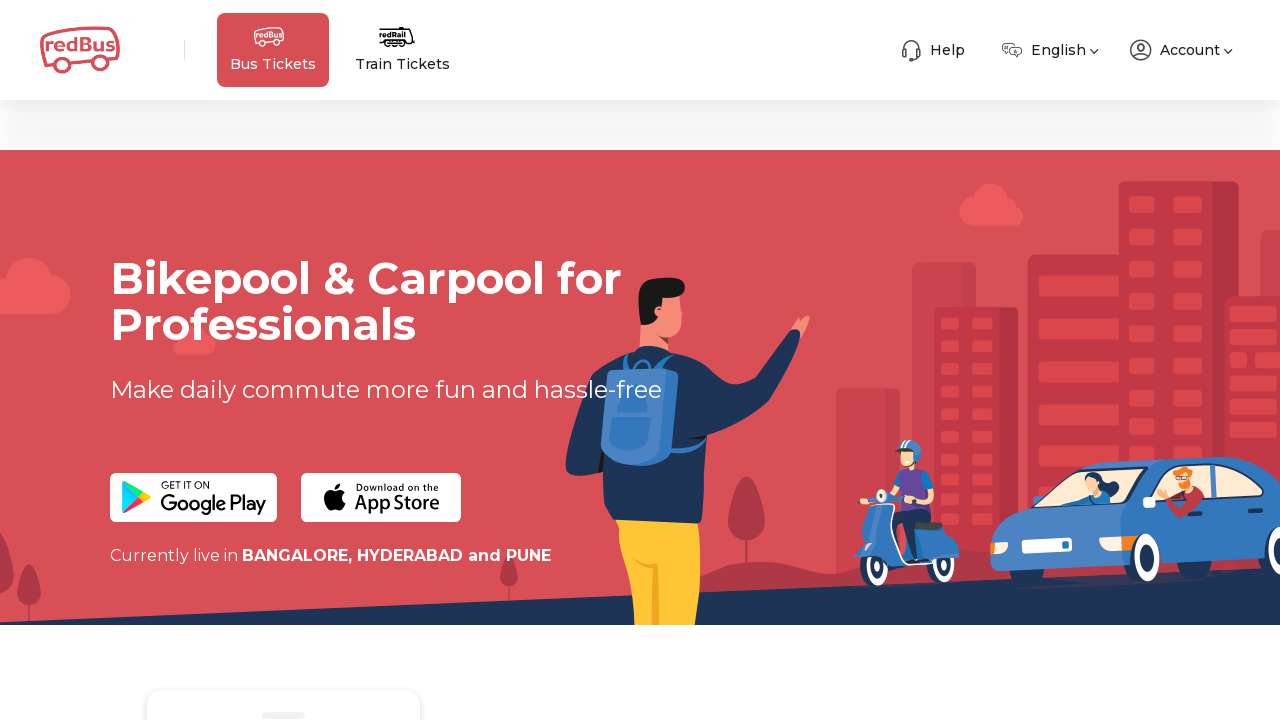

Waited for page to load after refresh
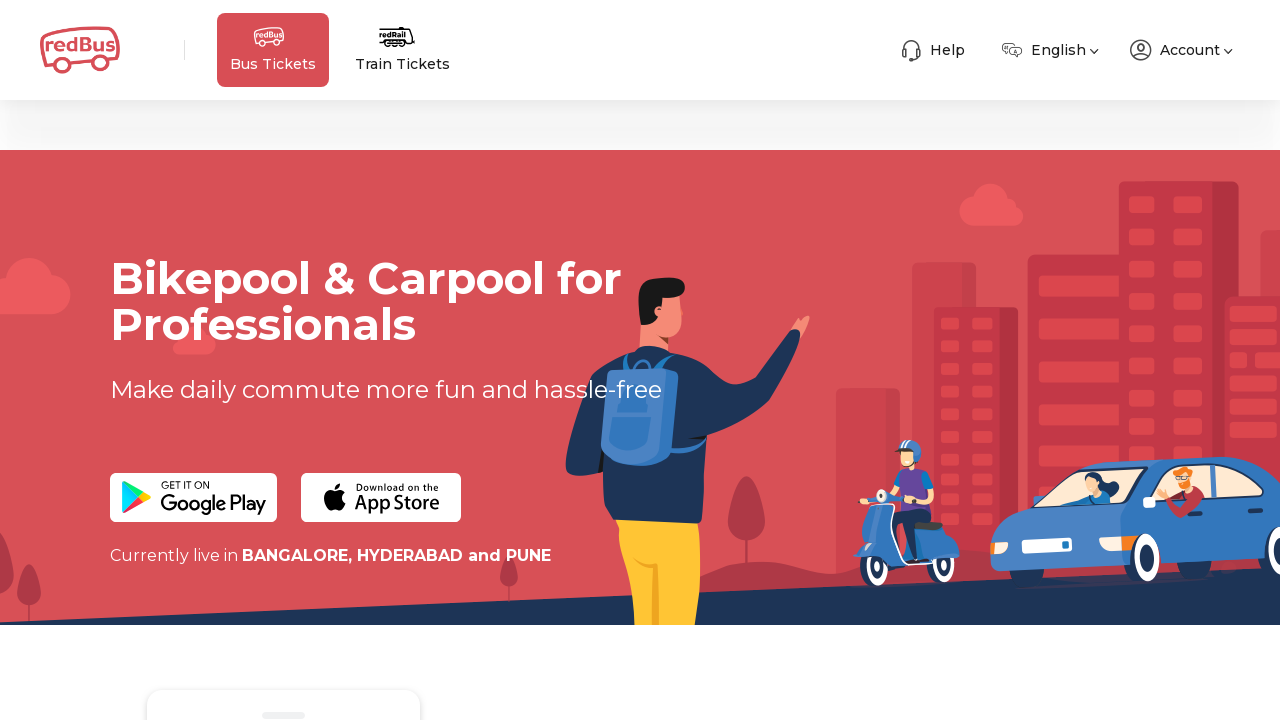

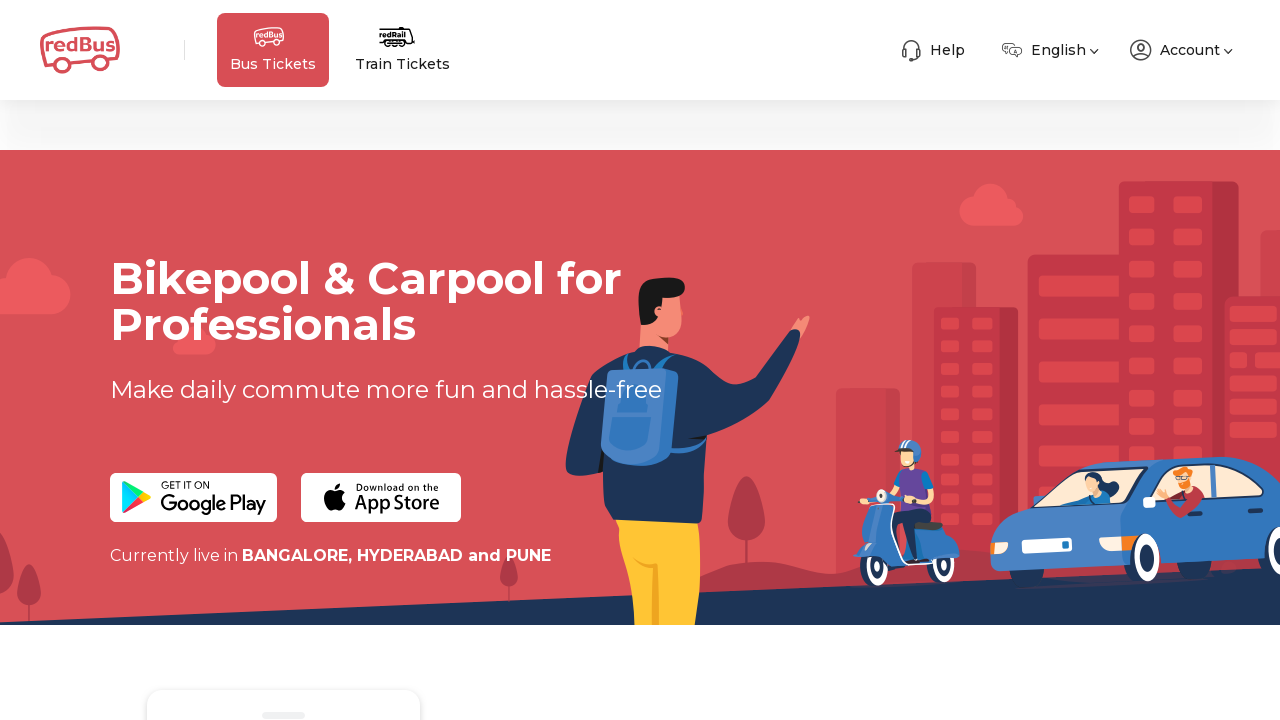